Tests dynamic content loading using fluent wait pattern - clicks Start and verifies "Hello World!" text appears.

Starting URL: https://the-internet.herokuapp.com/dynamic_loading/1

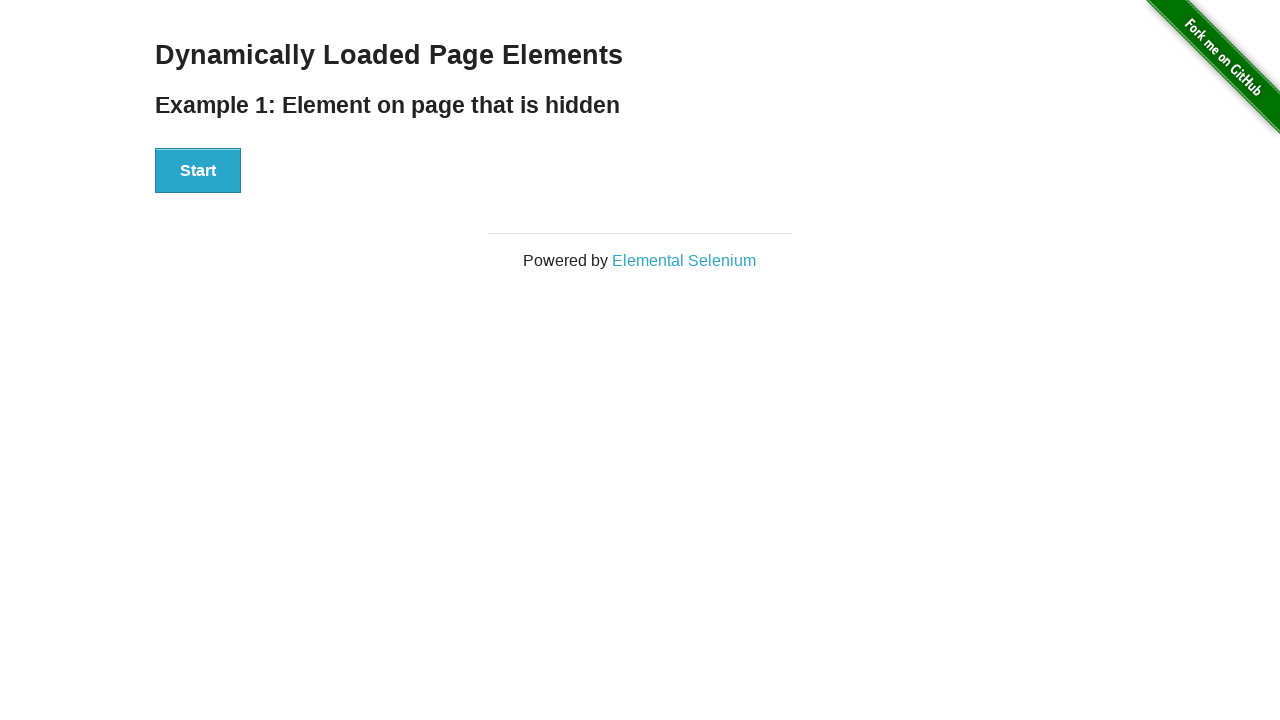

Clicked Start button to initiate dynamic content loading at (198, 171) on xpath=//button
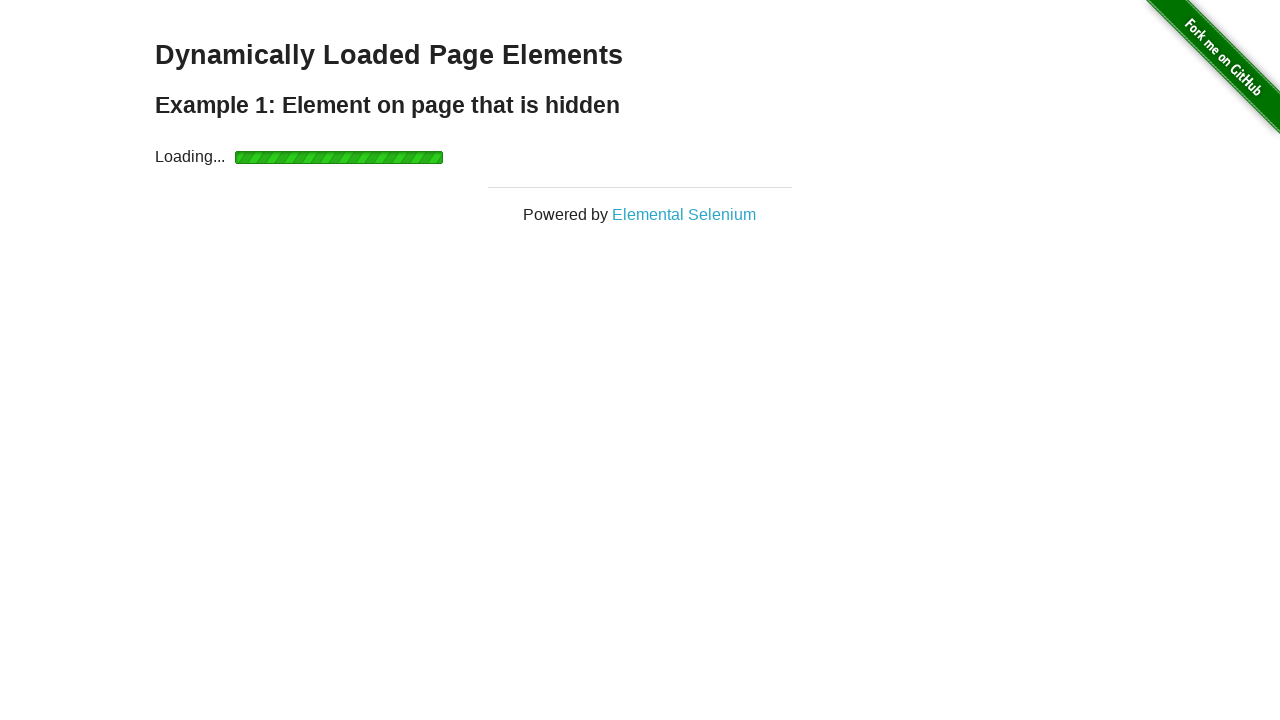

Waited for 'Hello World!' text to become visible (fluent wait pattern)
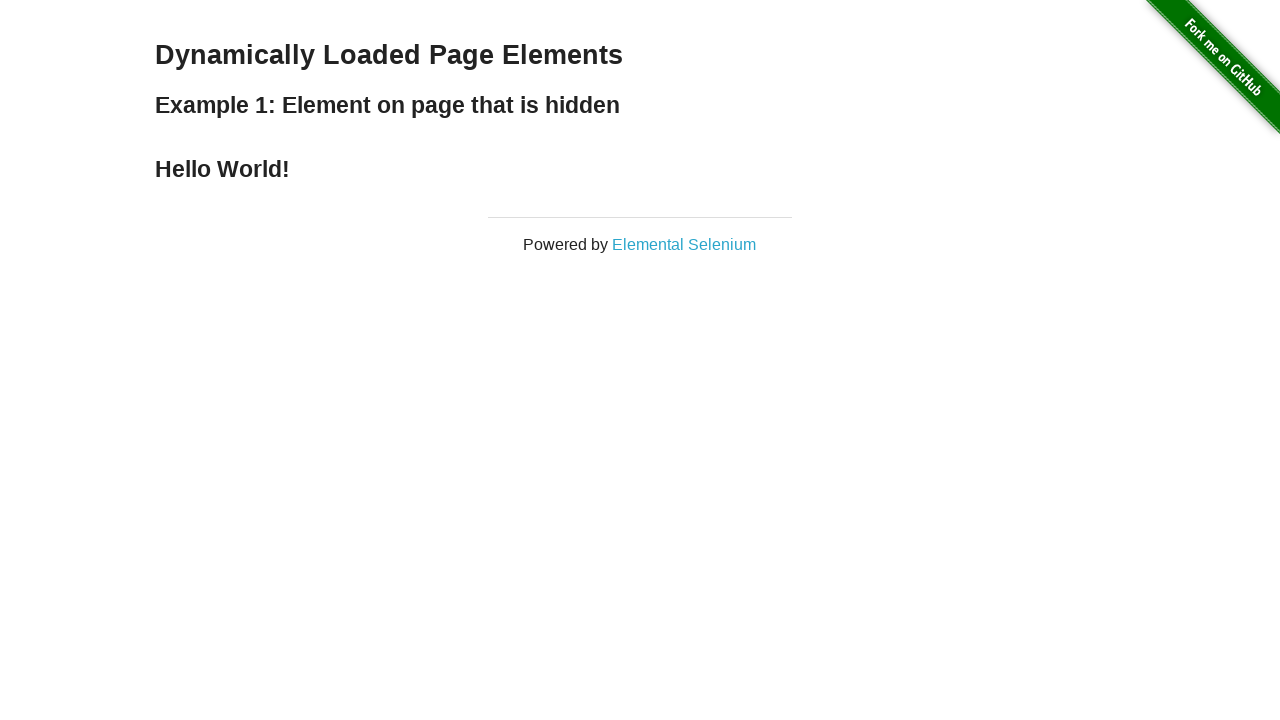

Verified that 'Hello World!' text appeared correctly
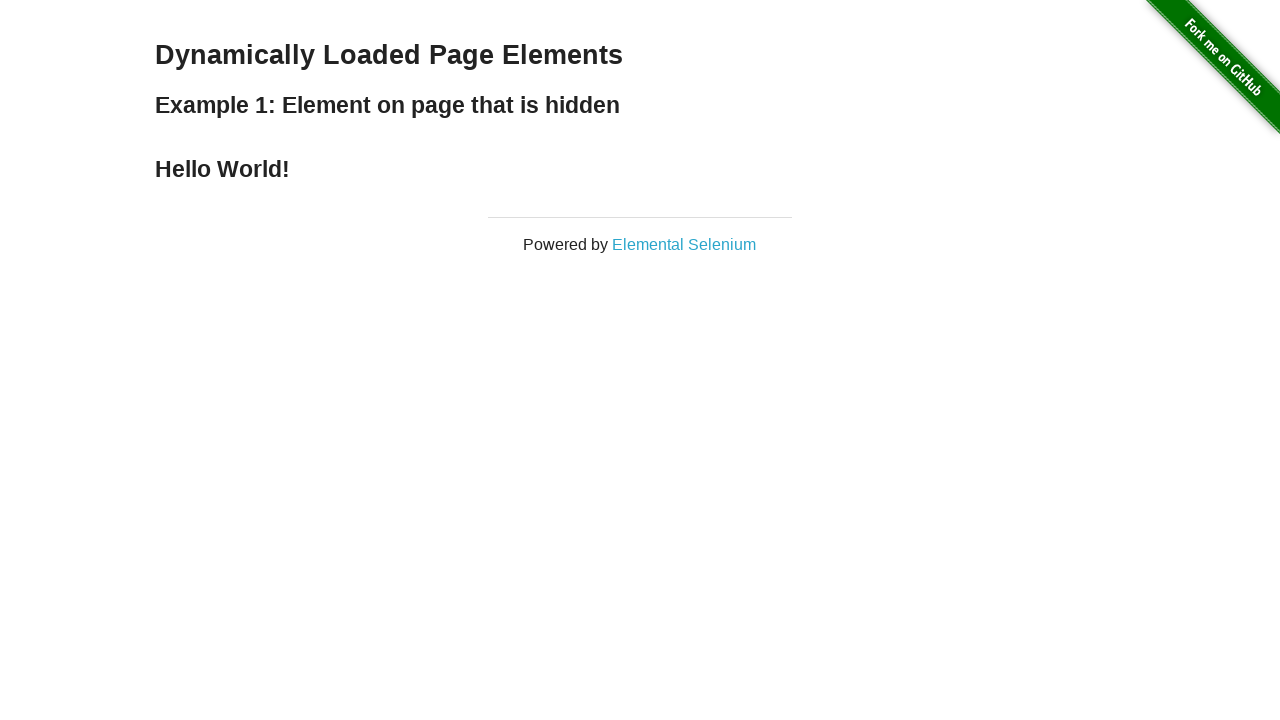

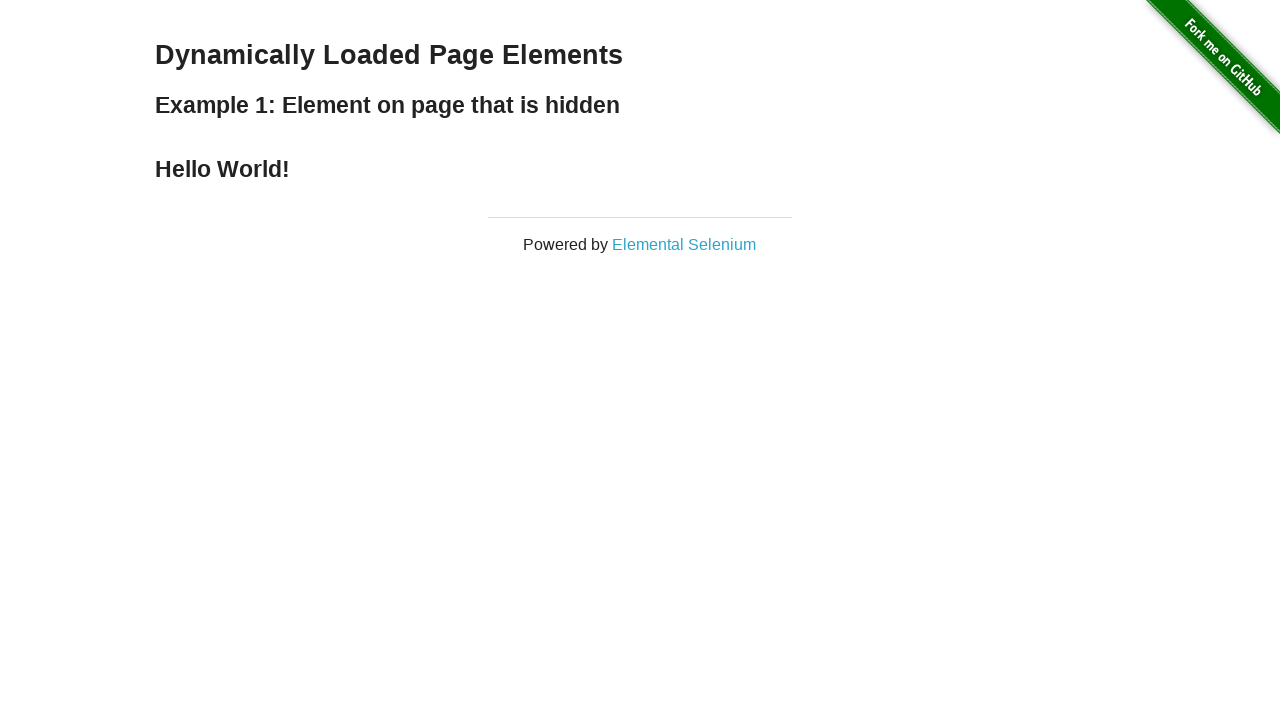